Tests dynamic controls functionality by navigating to the dynamic controls page, clicking the enable button to enable an input field, then verifying the input can accept text.

Starting URL: https://the-internet.herokuapp.com

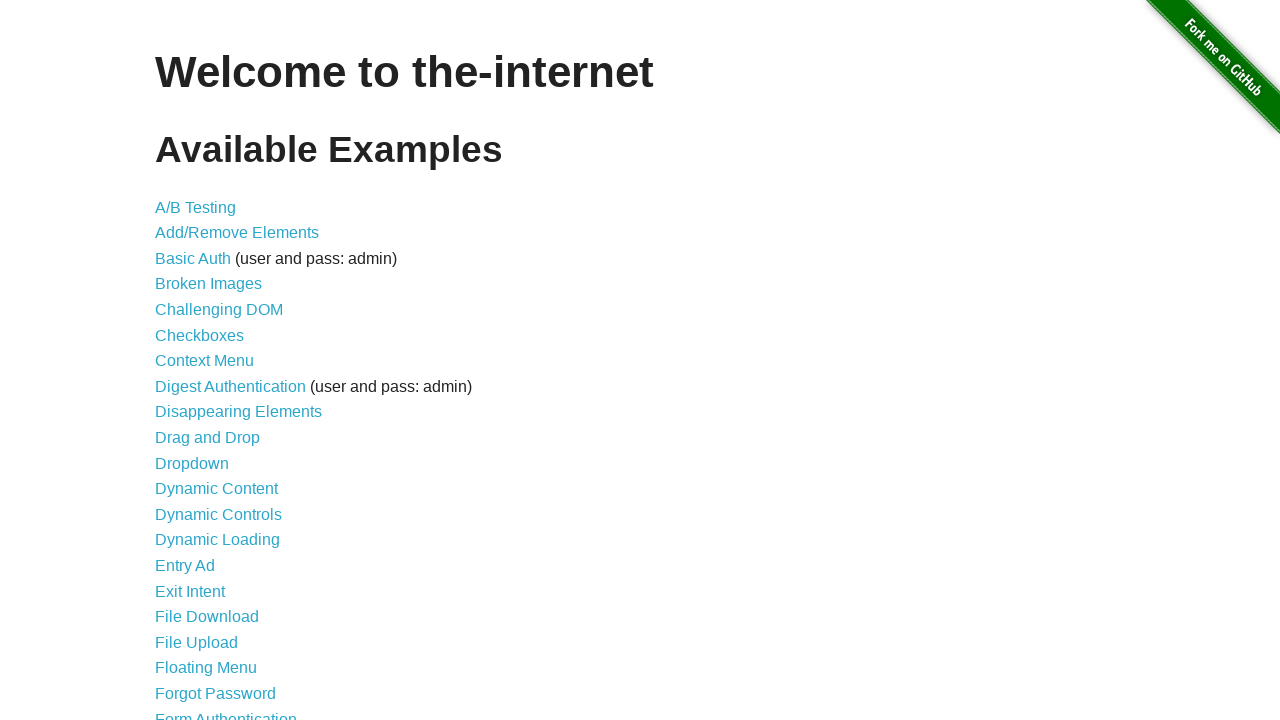

Clicked on Dynamic Controls link from the main page at (218, 514) on a[href='/dynamic_controls']
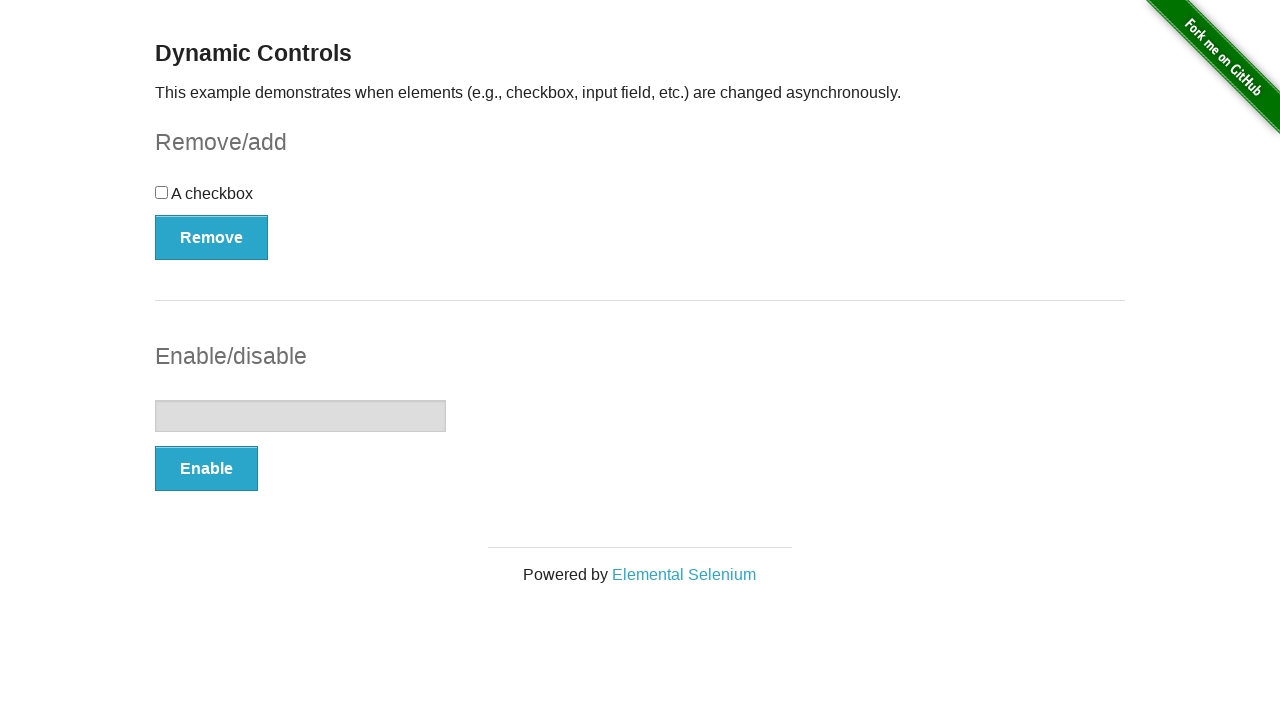

Clicked the Enable button to enable the input field at (206, 469) on button[onclick='swapInput()']
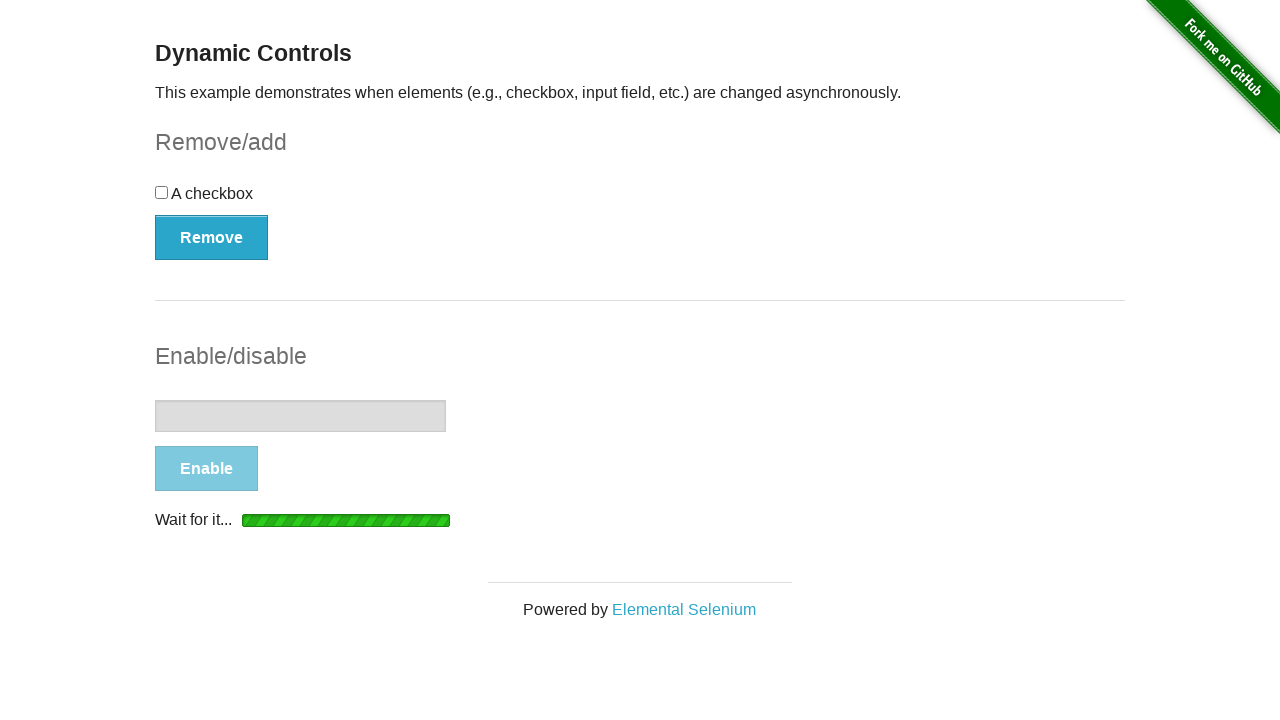

Waited for the input field to become enabled
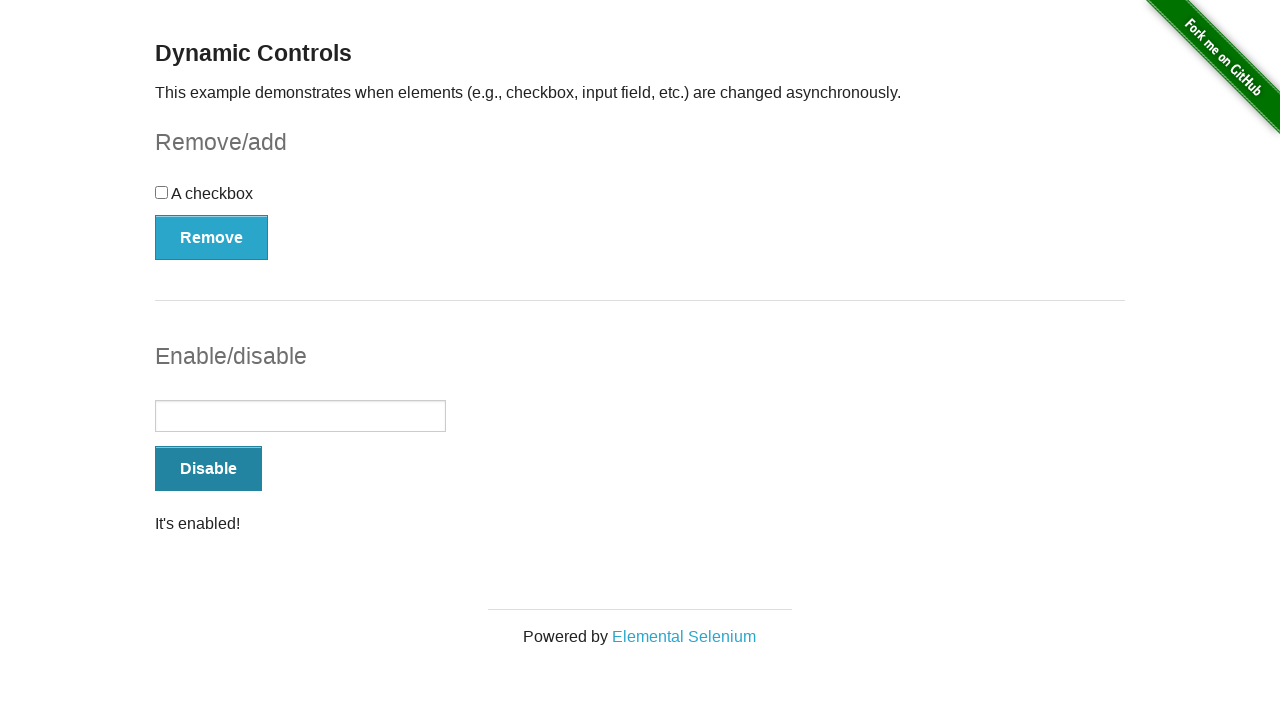

Located the input field element
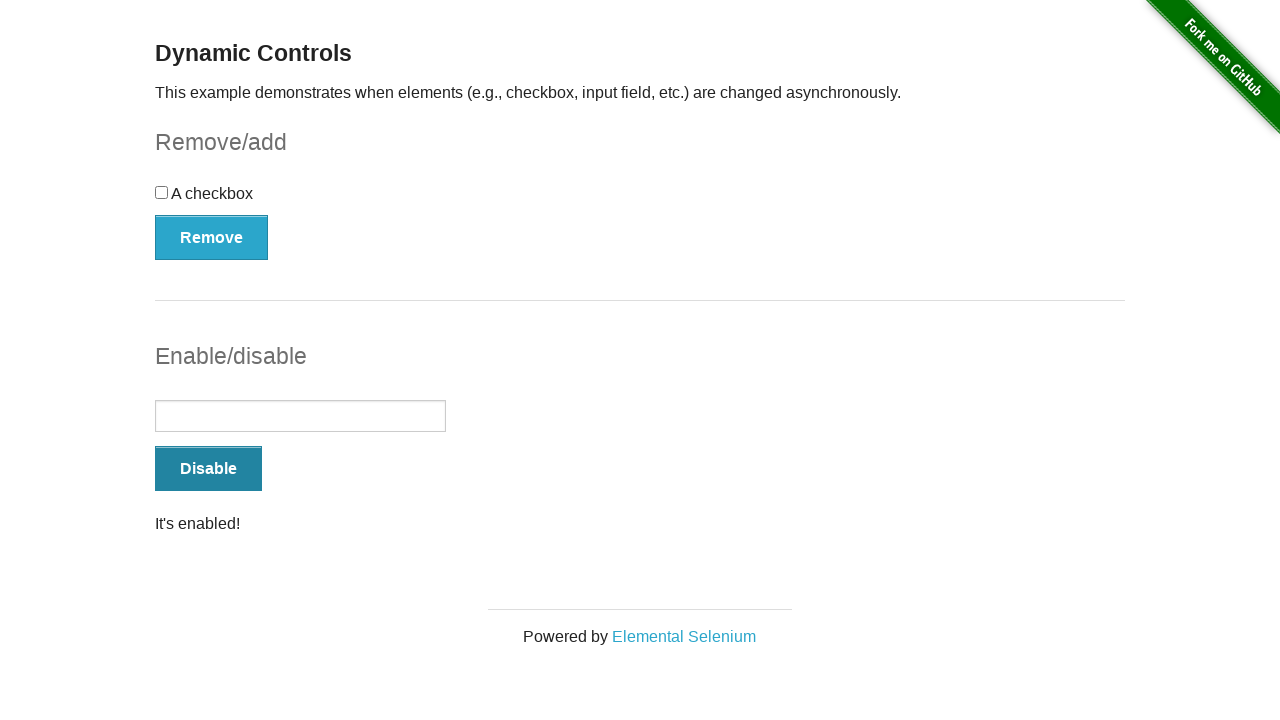

Cleared the input field on #input-example input
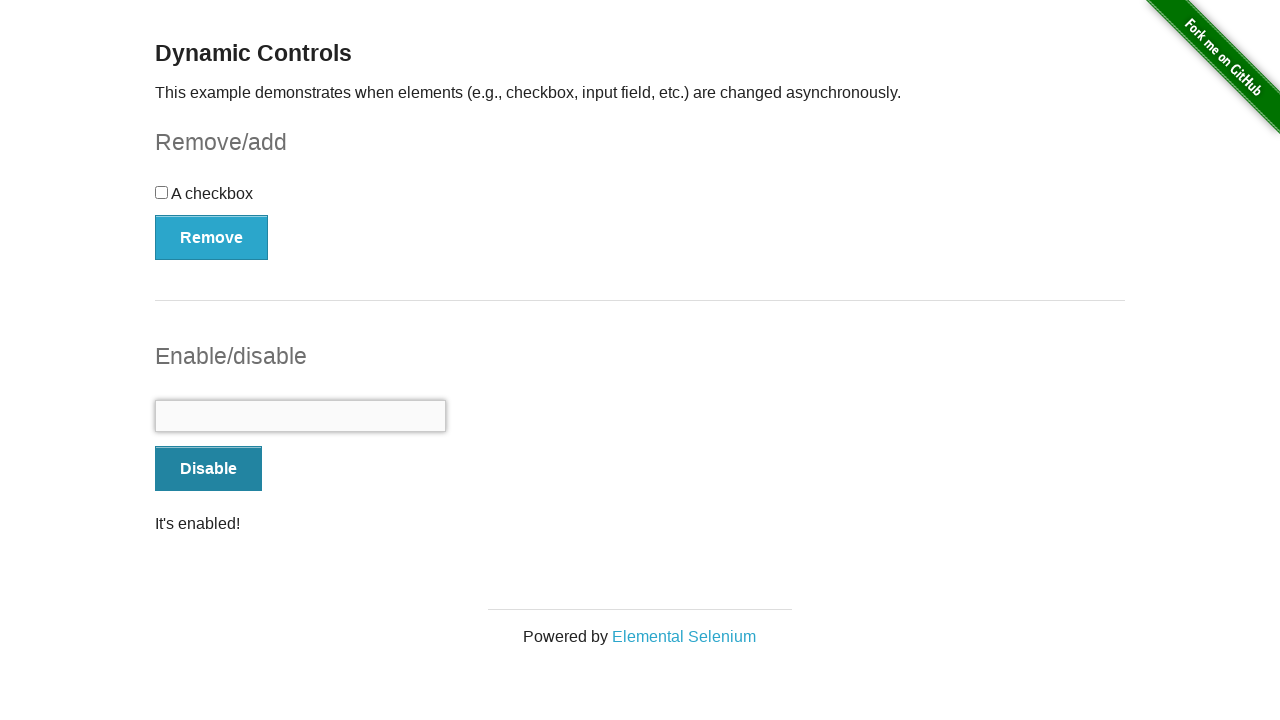

Filled the input field with 'automation class' on #input-example input
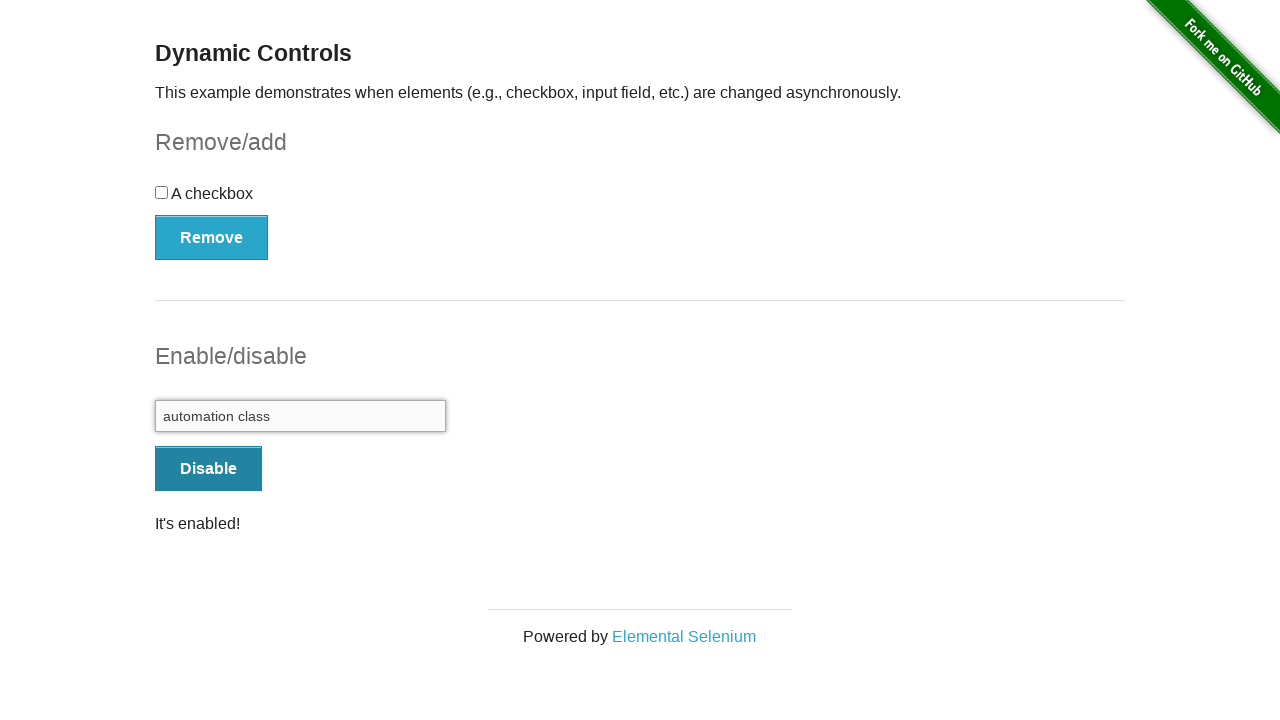

Verified the input field is visible
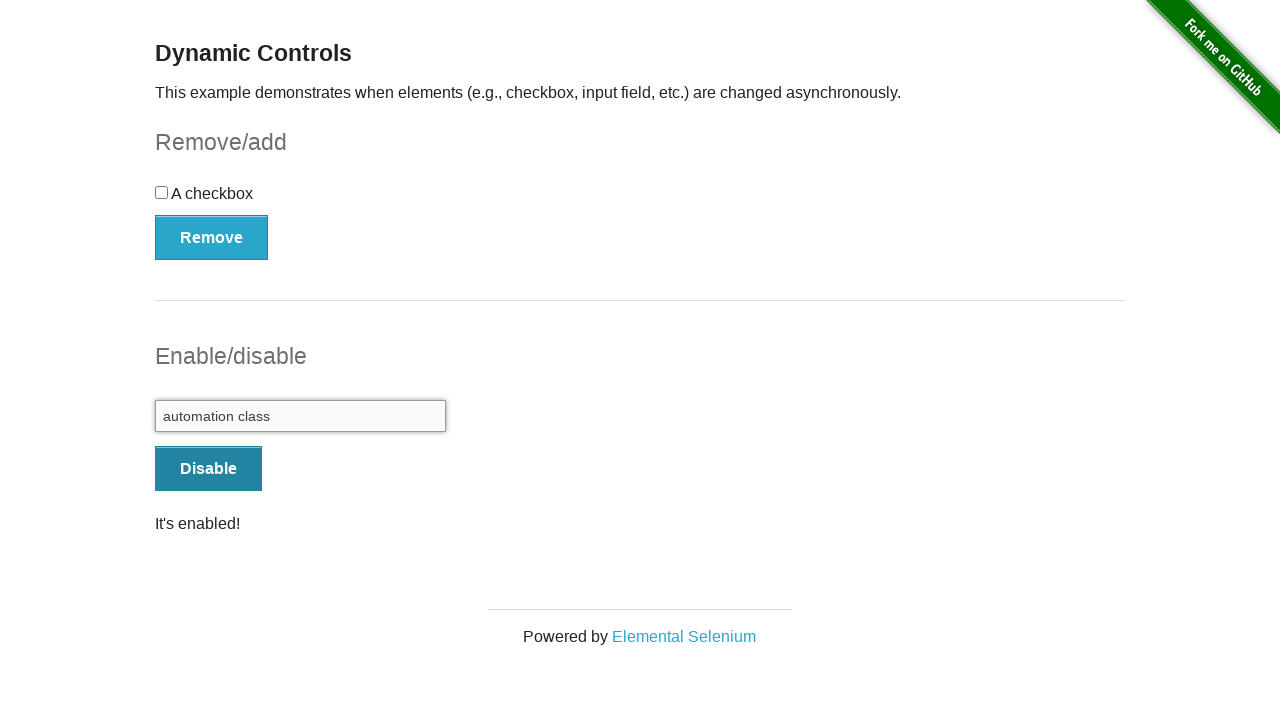

Verified the input field contains the text 'automation class'
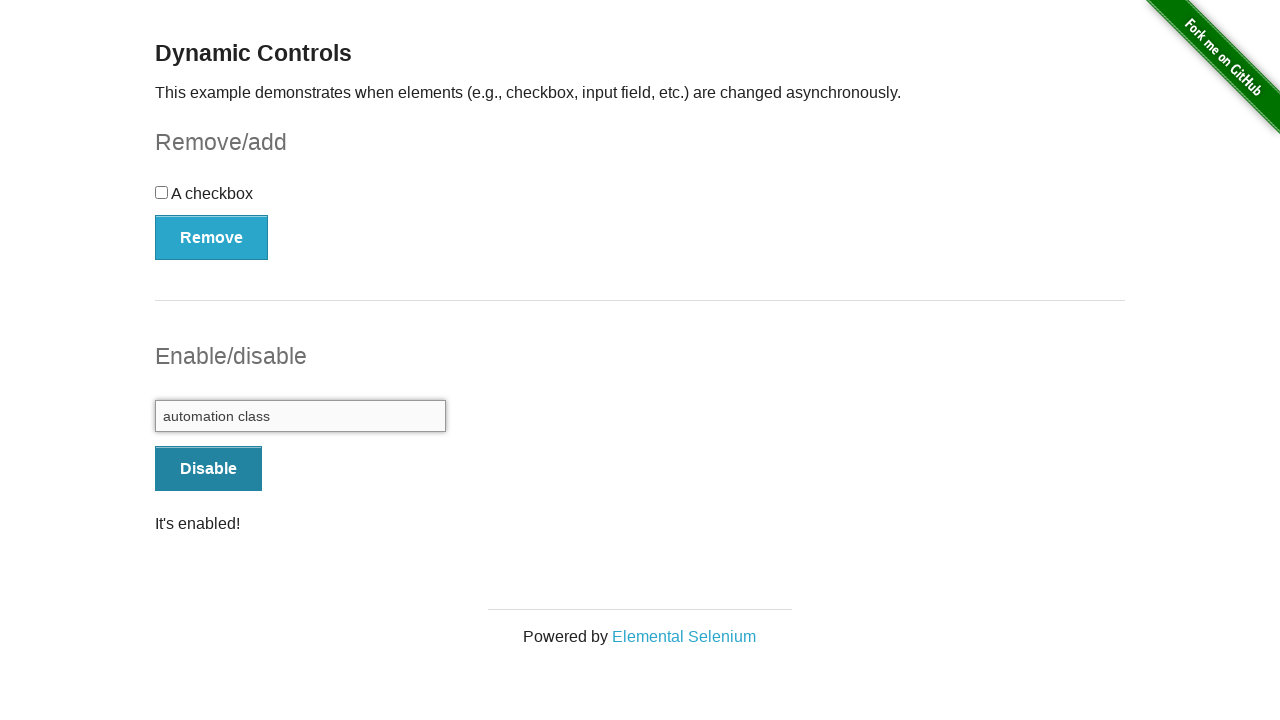

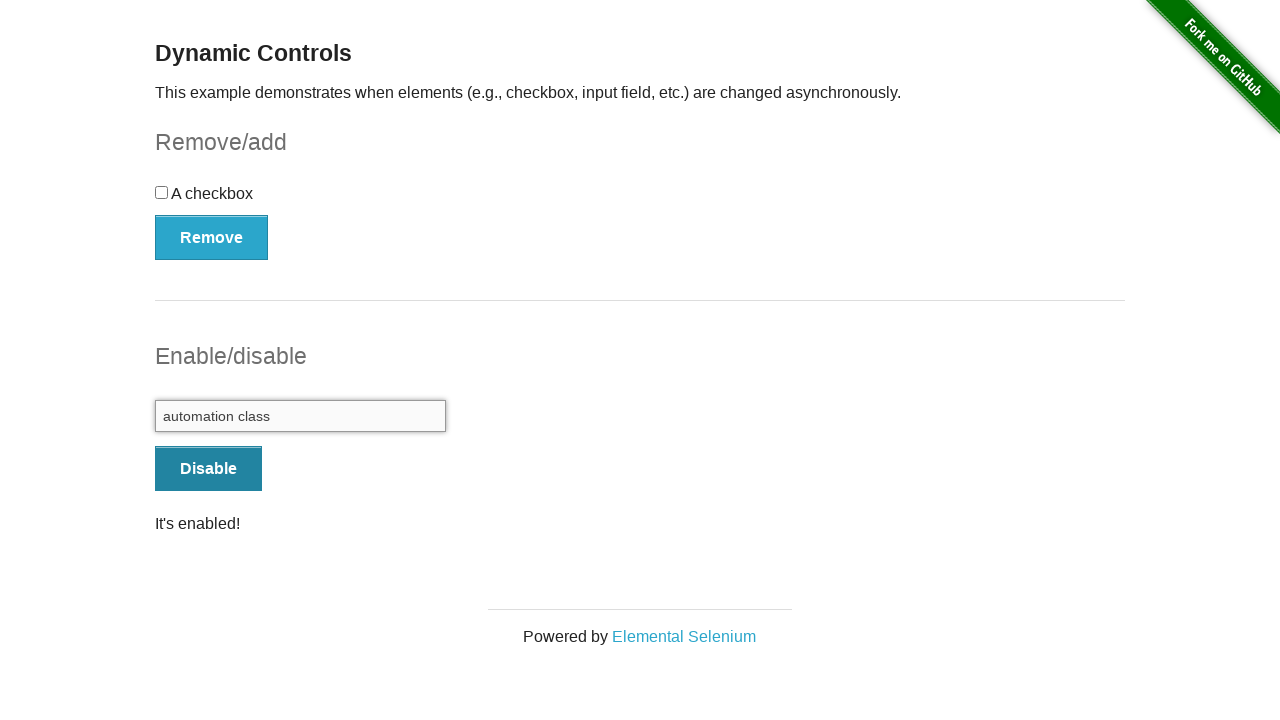